Tests handling a JavaScript alert by clicking the alert button and accepting the alert dialog

Starting URL: https://the-internet.herokuapp.com/javascript_alerts

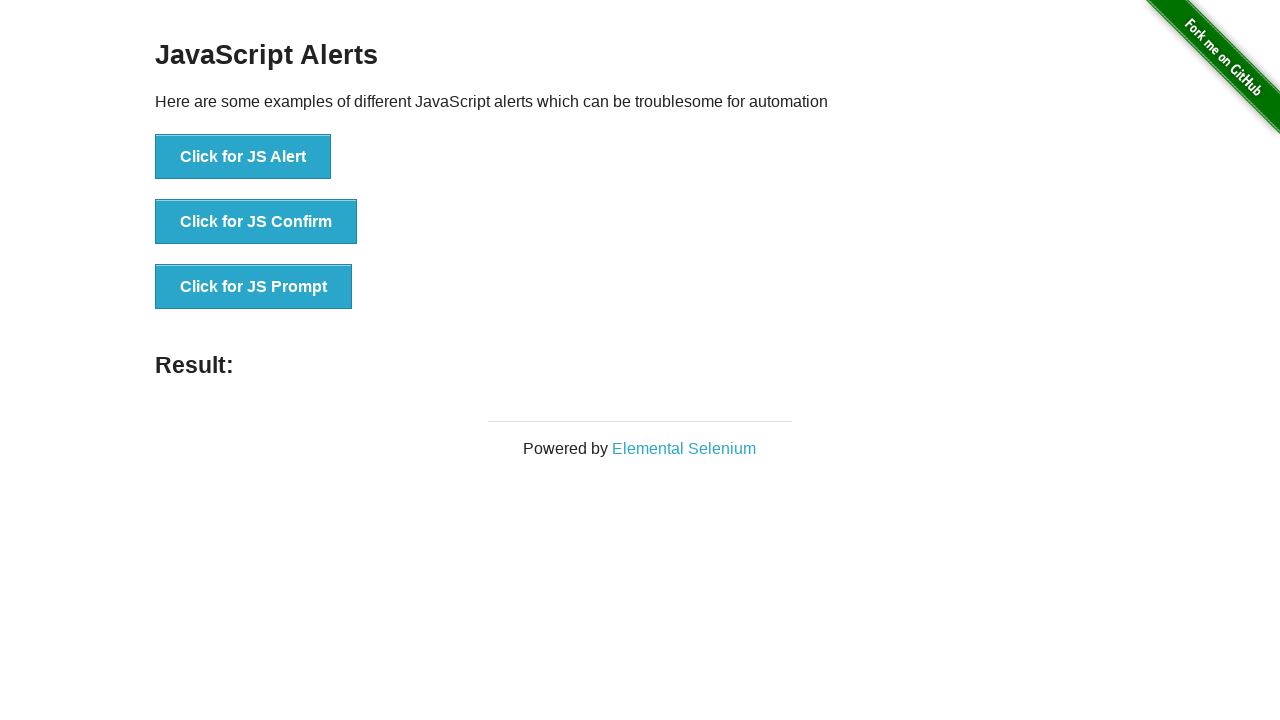

Clicked the JavaScript alert button at (243, 157) on xpath=//button[@onclick='jsAlert()']
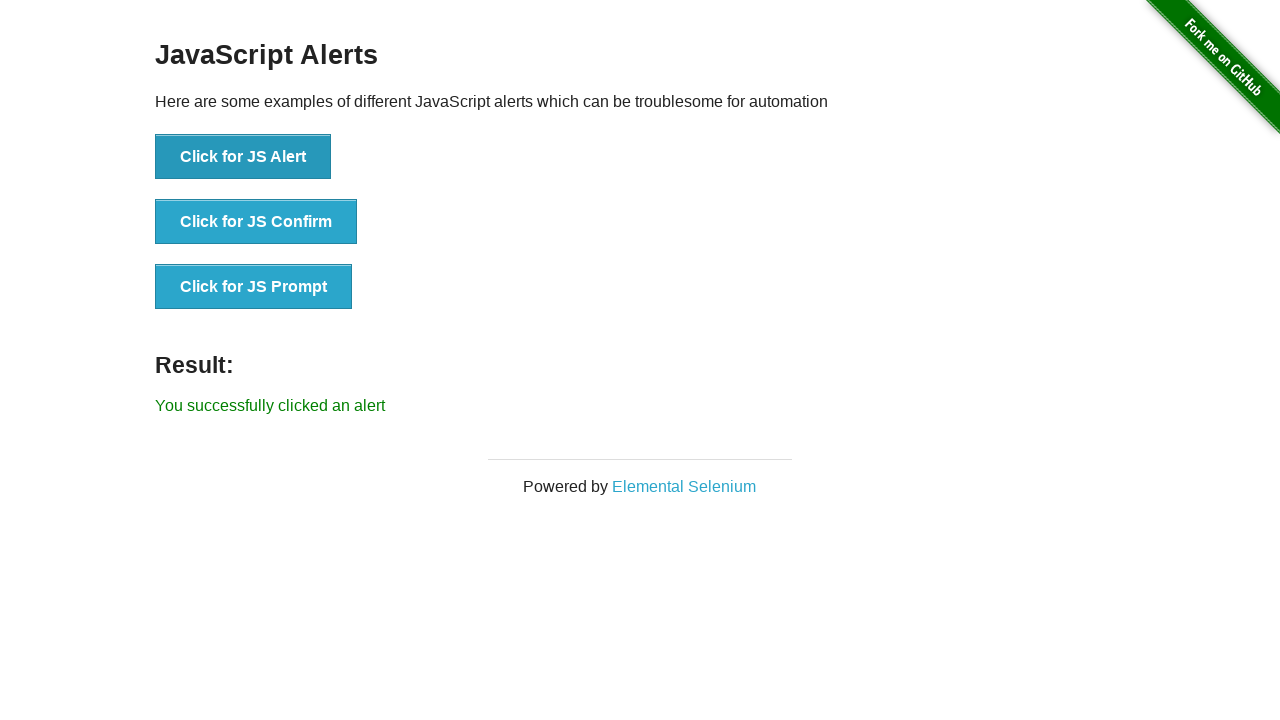

Set up dialog handler to accept alerts
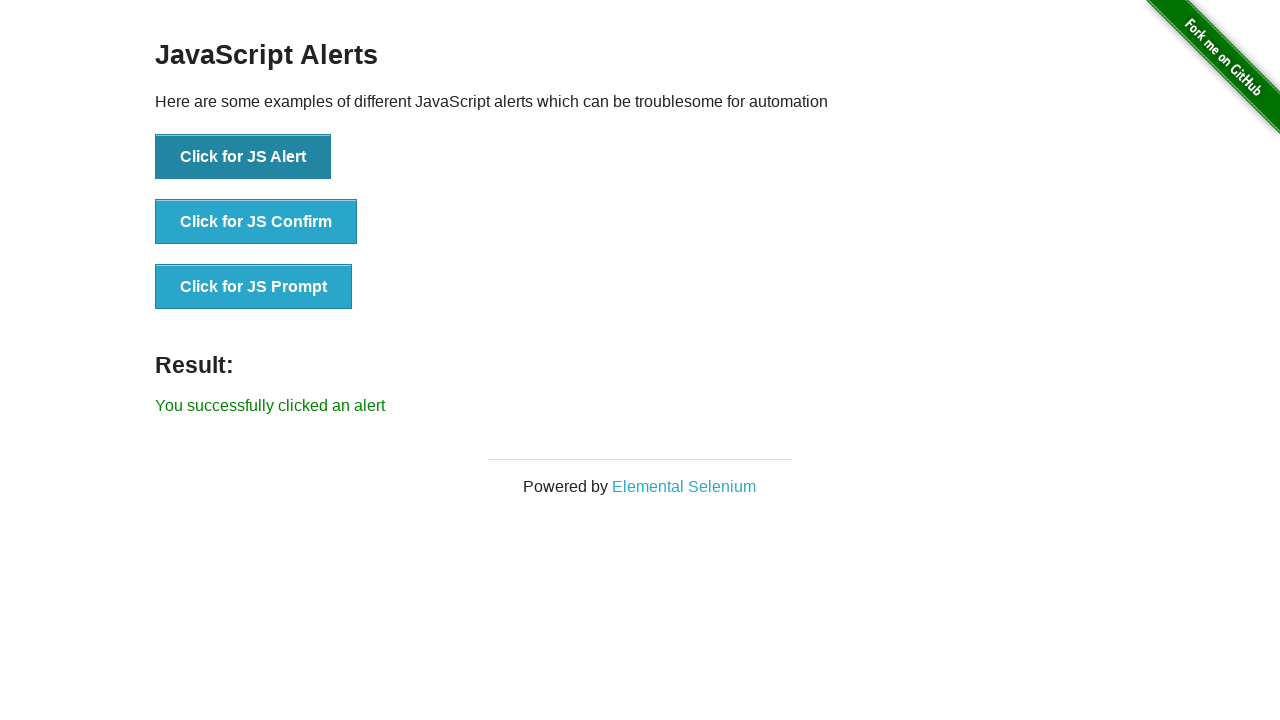

Clicked the alert button and accepted the dialog at (243, 157) on xpath=//button[@onclick='jsAlert()']
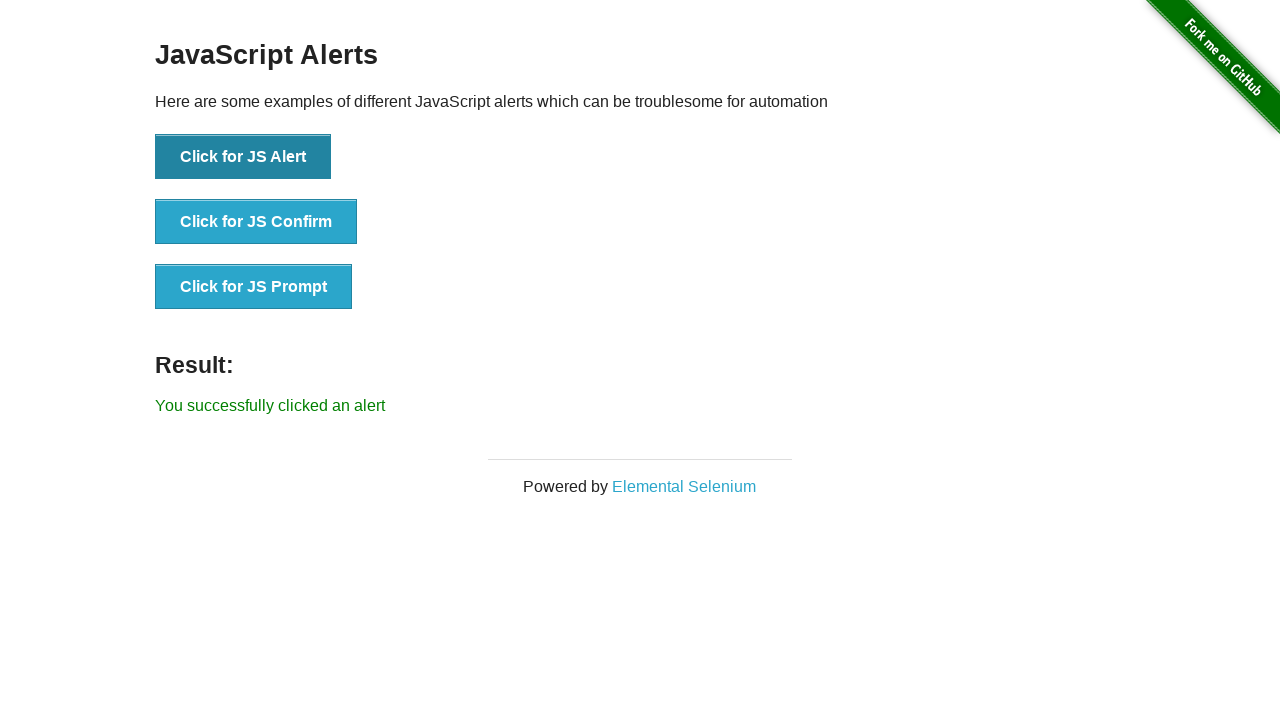

Located the alert button element
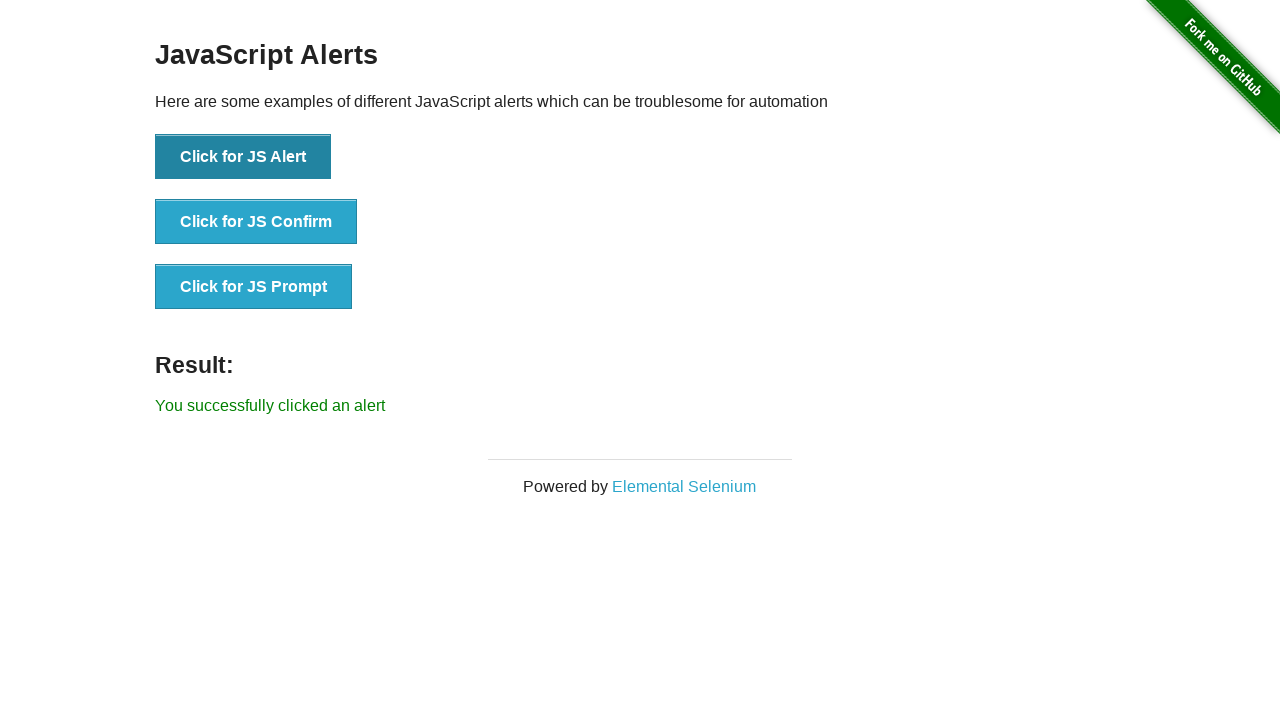

Clicked the alert button at (243, 157) on xpath=//button[@onclick='jsAlert()']
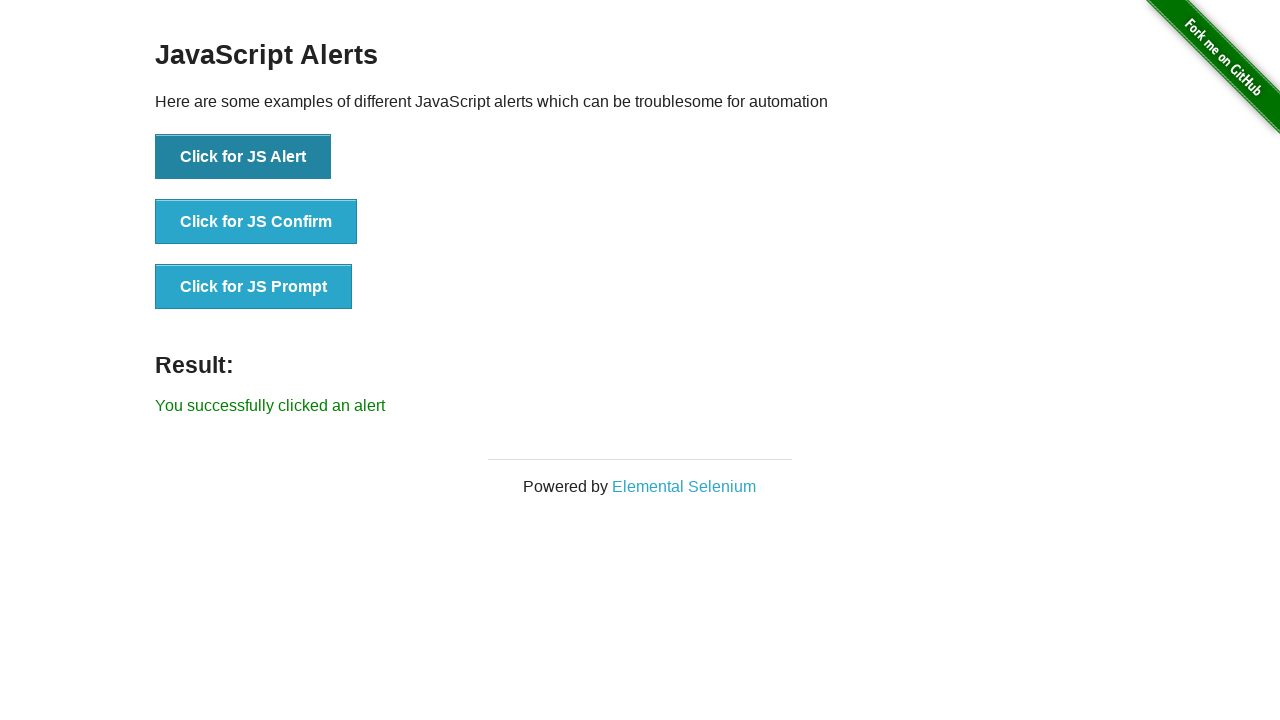

Waited 500ms for alert handling
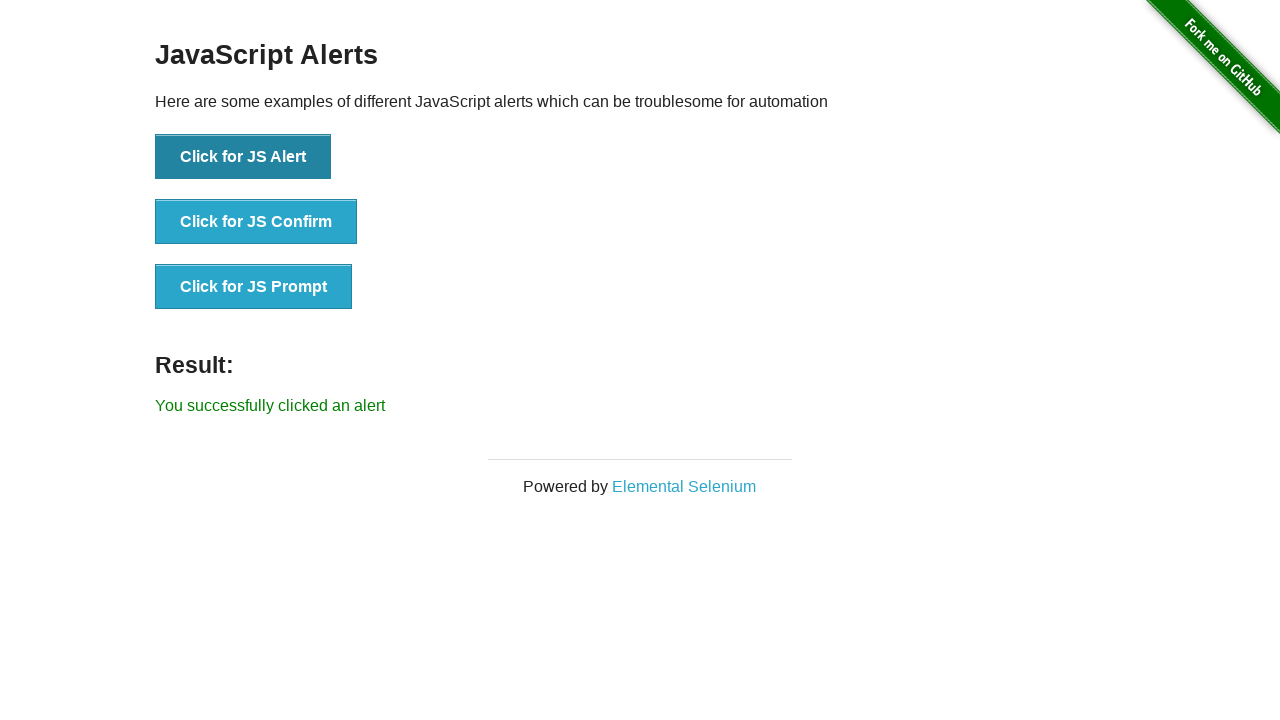

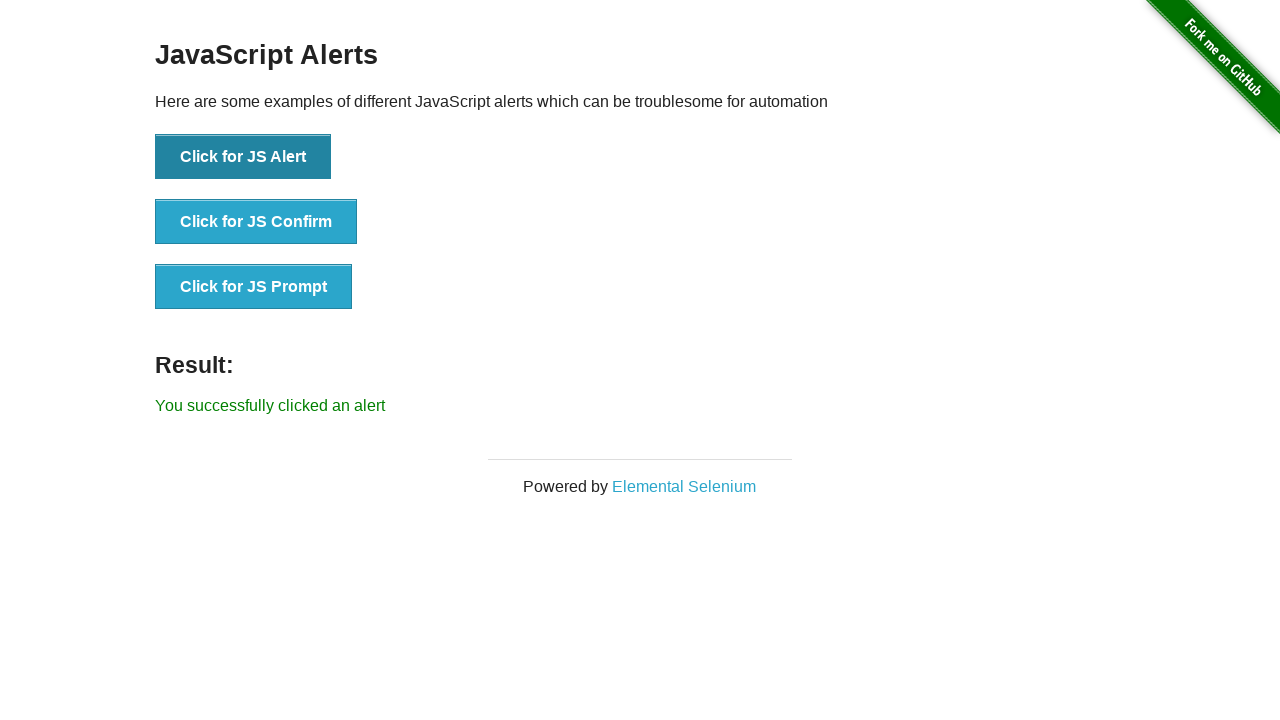